Tests filtering to display only completed todo items

Starting URL: https://demo.playwright.dev/todomvc

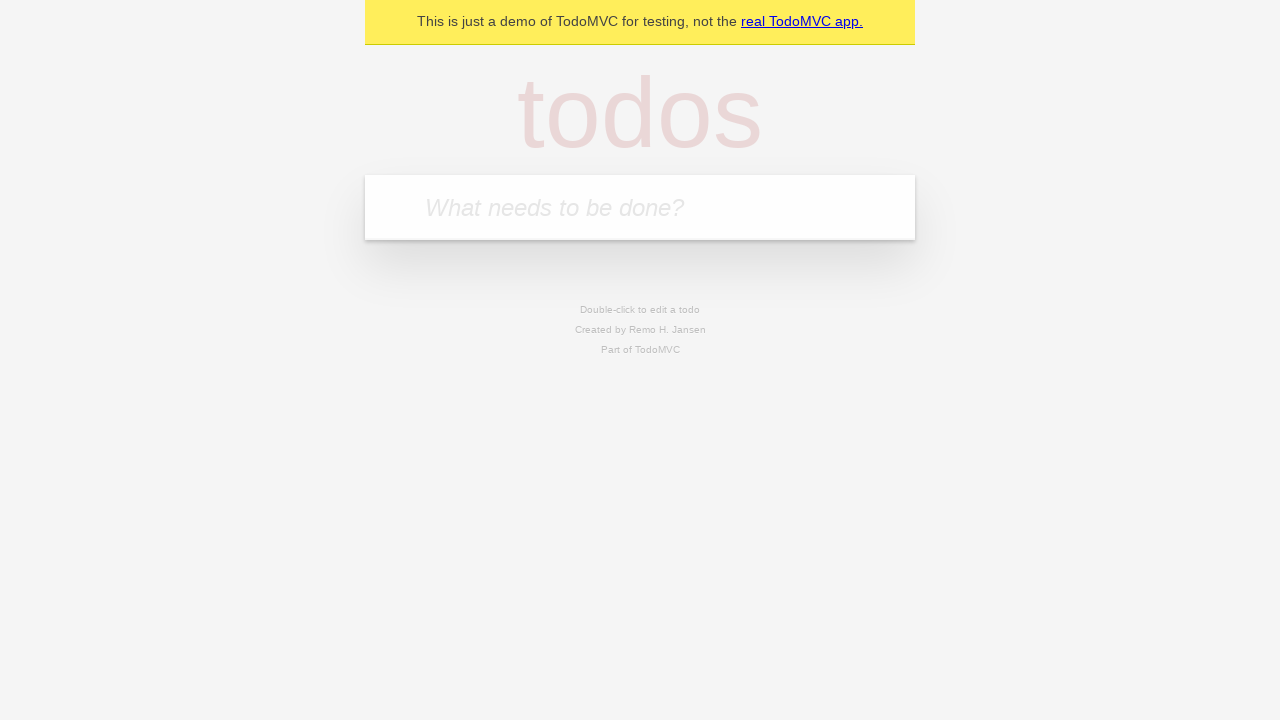

Filled todo input with 'buy some cheese' on internal:attr=[placeholder="What needs to be done?"i]
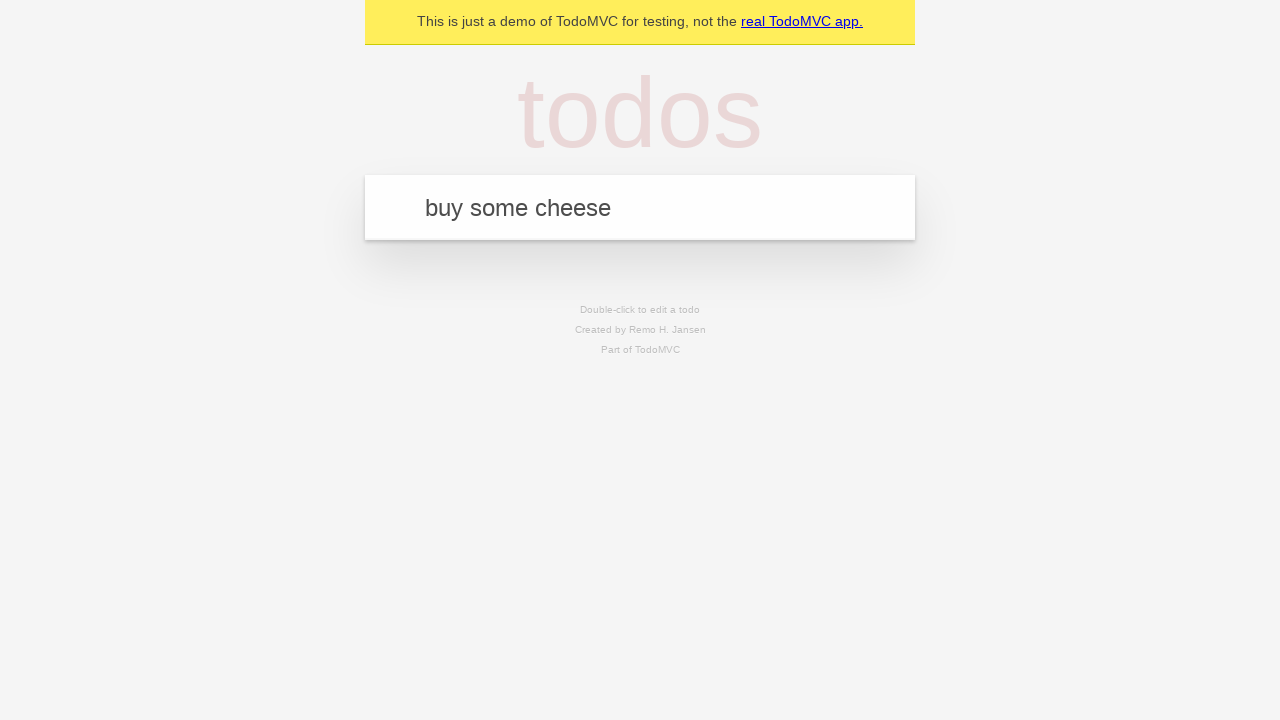

Pressed Enter to add first todo on internal:attr=[placeholder="What needs to be done?"i]
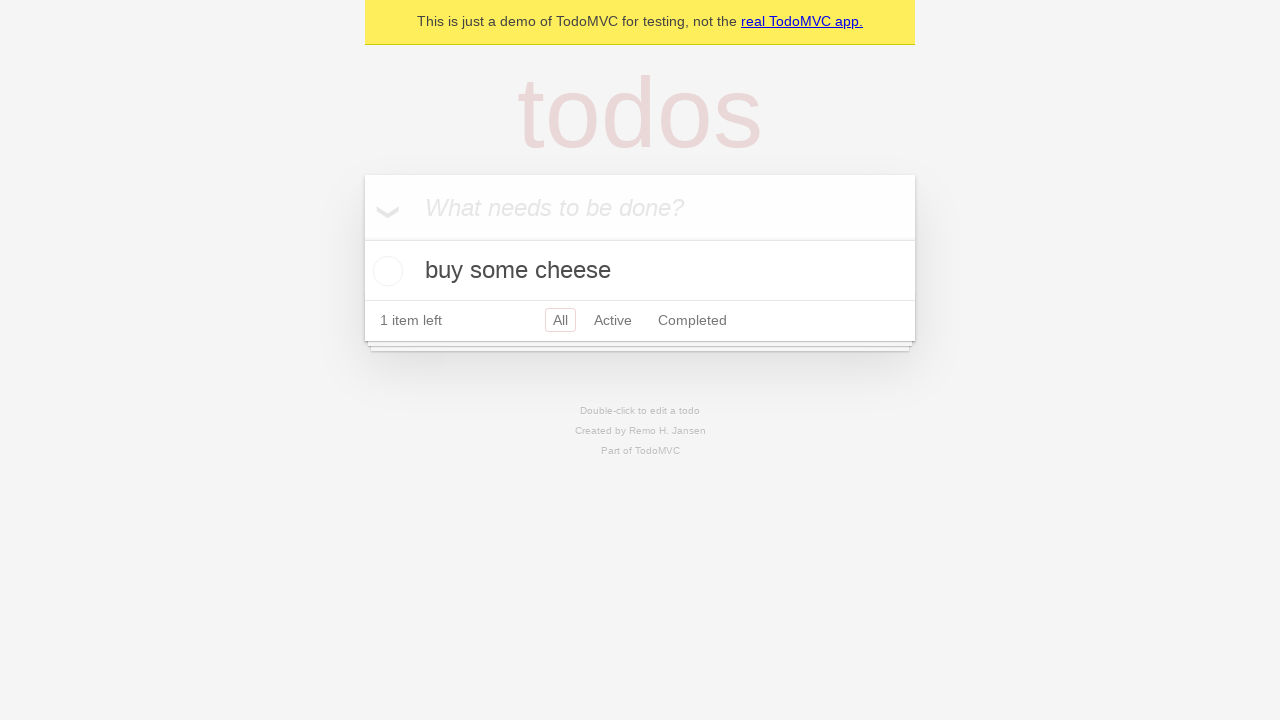

Filled todo input with 'feed the cat' on internal:attr=[placeholder="What needs to be done?"i]
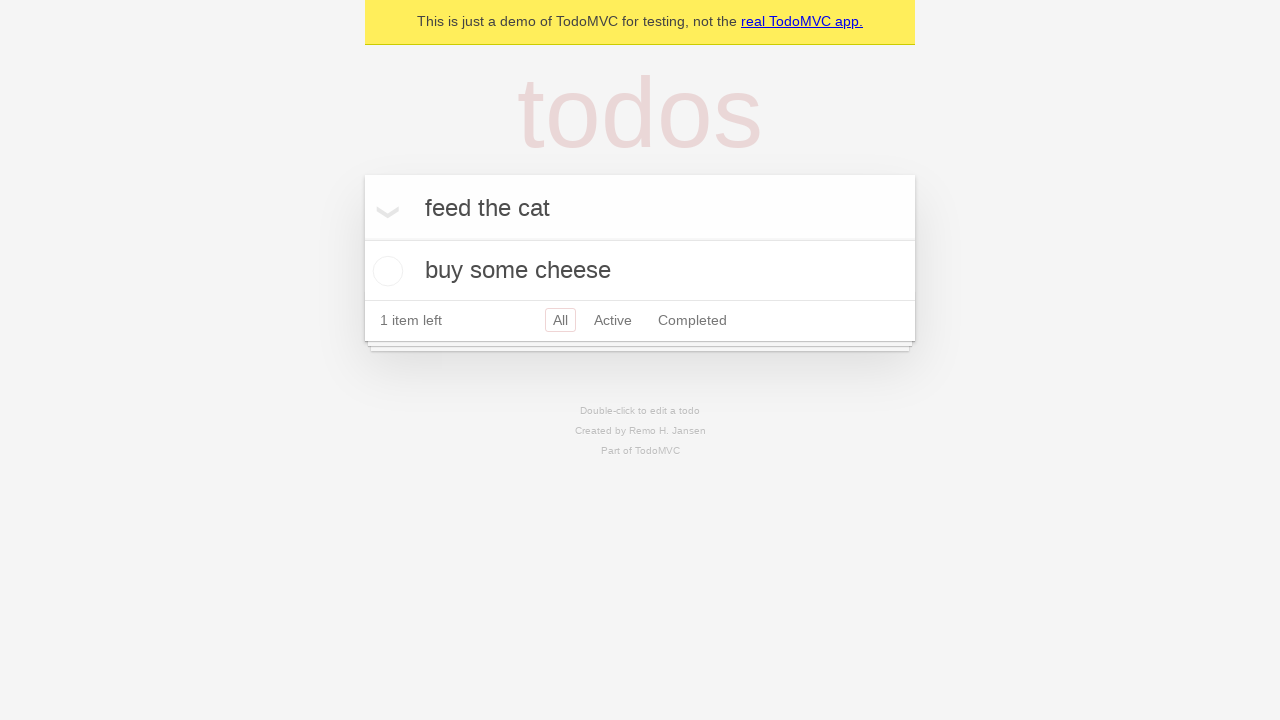

Pressed Enter to add second todo on internal:attr=[placeholder="What needs to be done?"i]
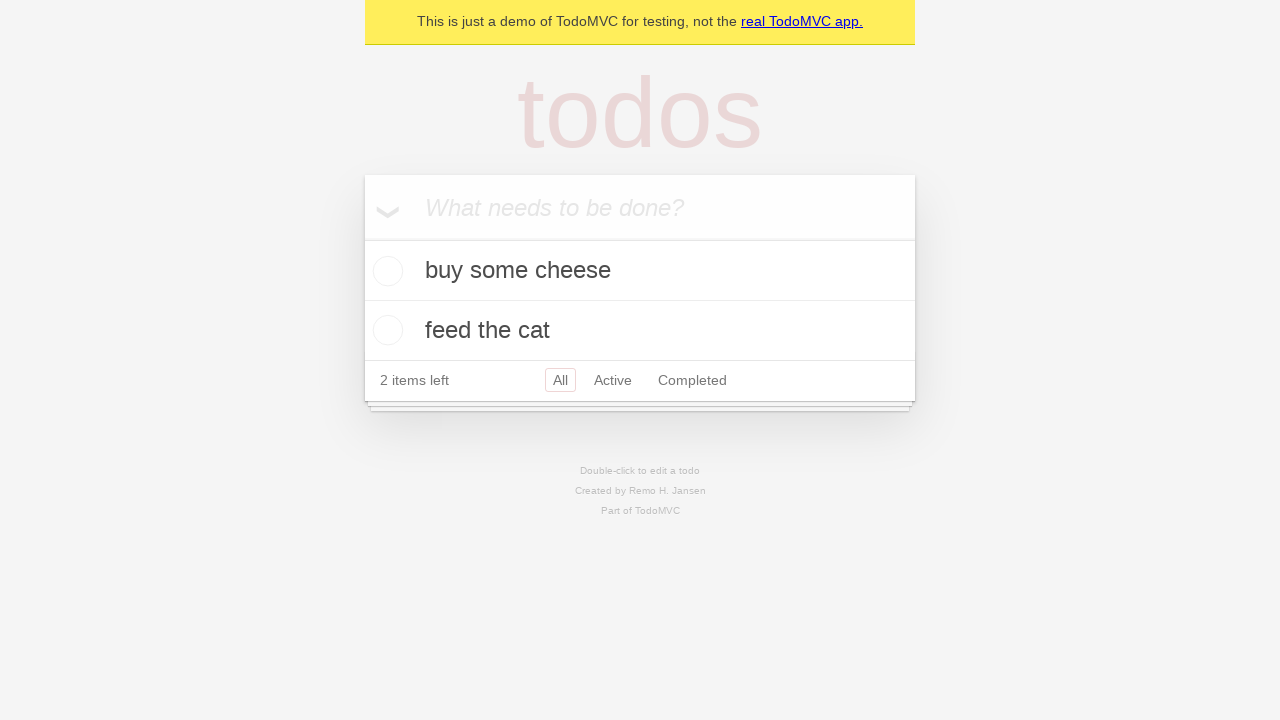

Filled todo input with 'book a doctors appointment' on internal:attr=[placeholder="What needs to be done?"i]
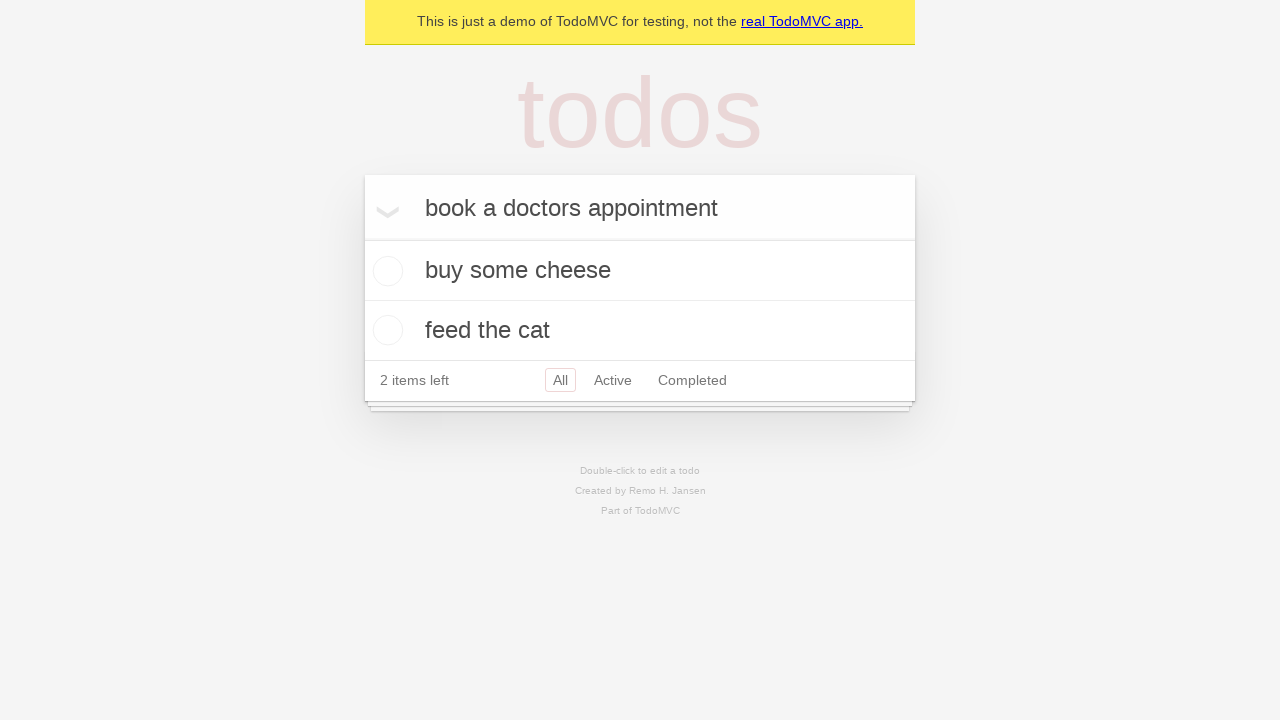

Pressed Enter to add third todo on internal:attr=[placeholder="What needs to be done?"i]
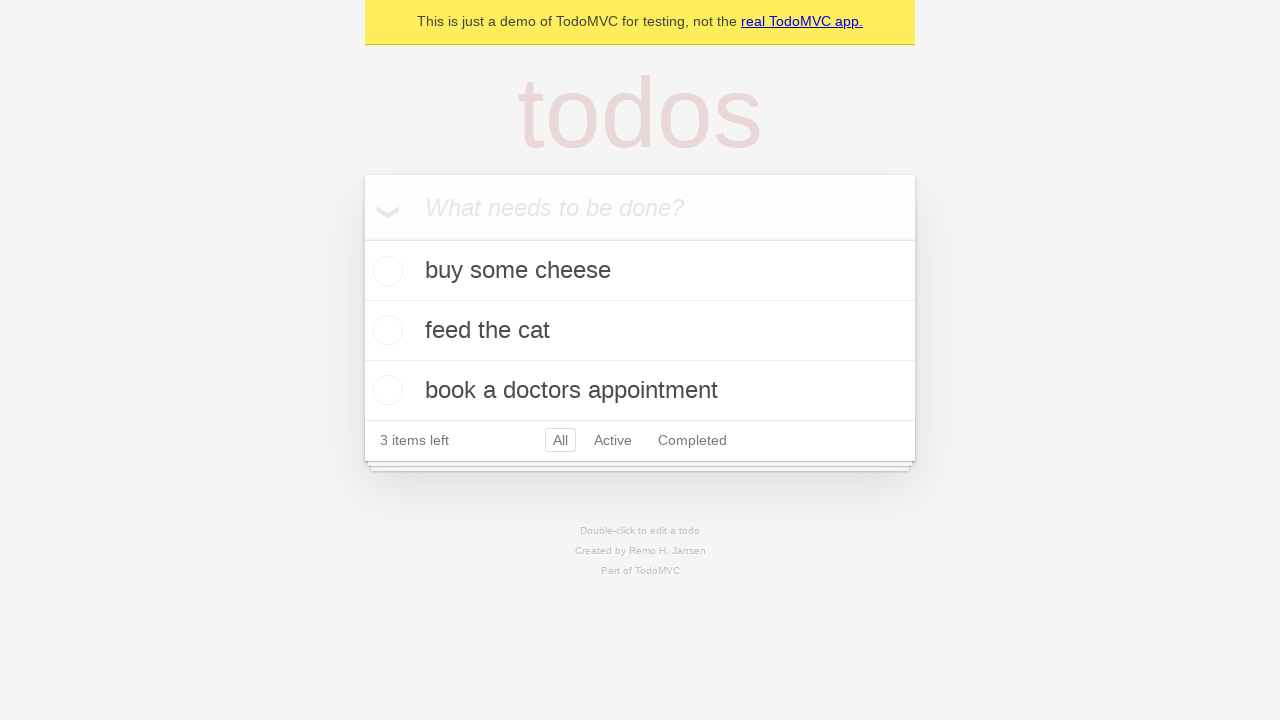

Checked the second todo item 'feed the cat' at (385, 330) on [data-testid='todo-item'] >> nth=1 >> internal:role=checkbox
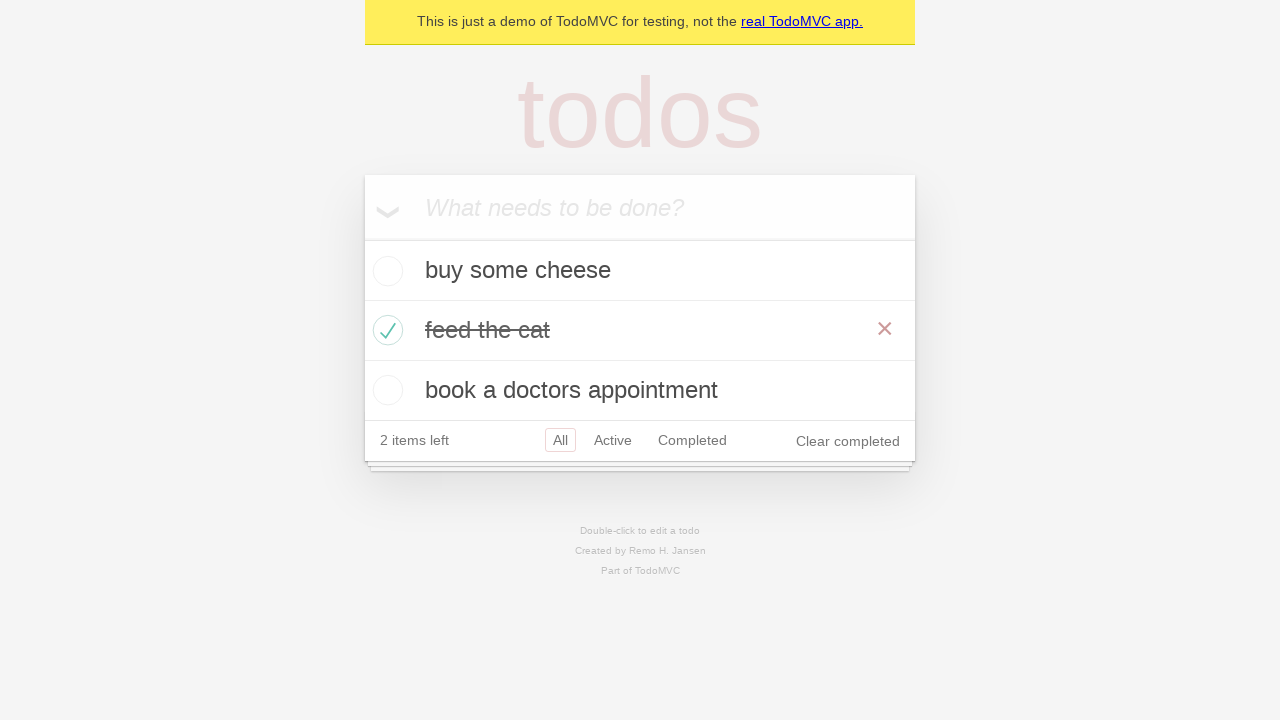

Clicked Completed filter to display only completed items at (692, 440) on internal:role=link[name="Completed"i]
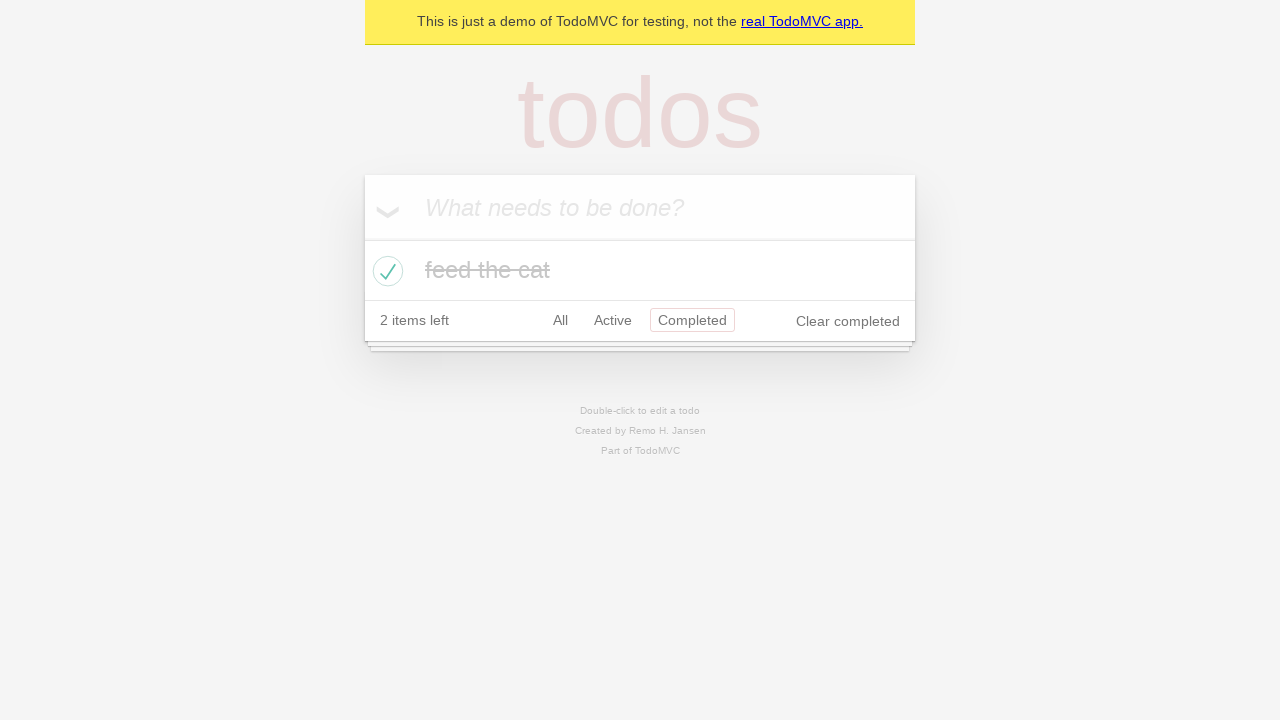

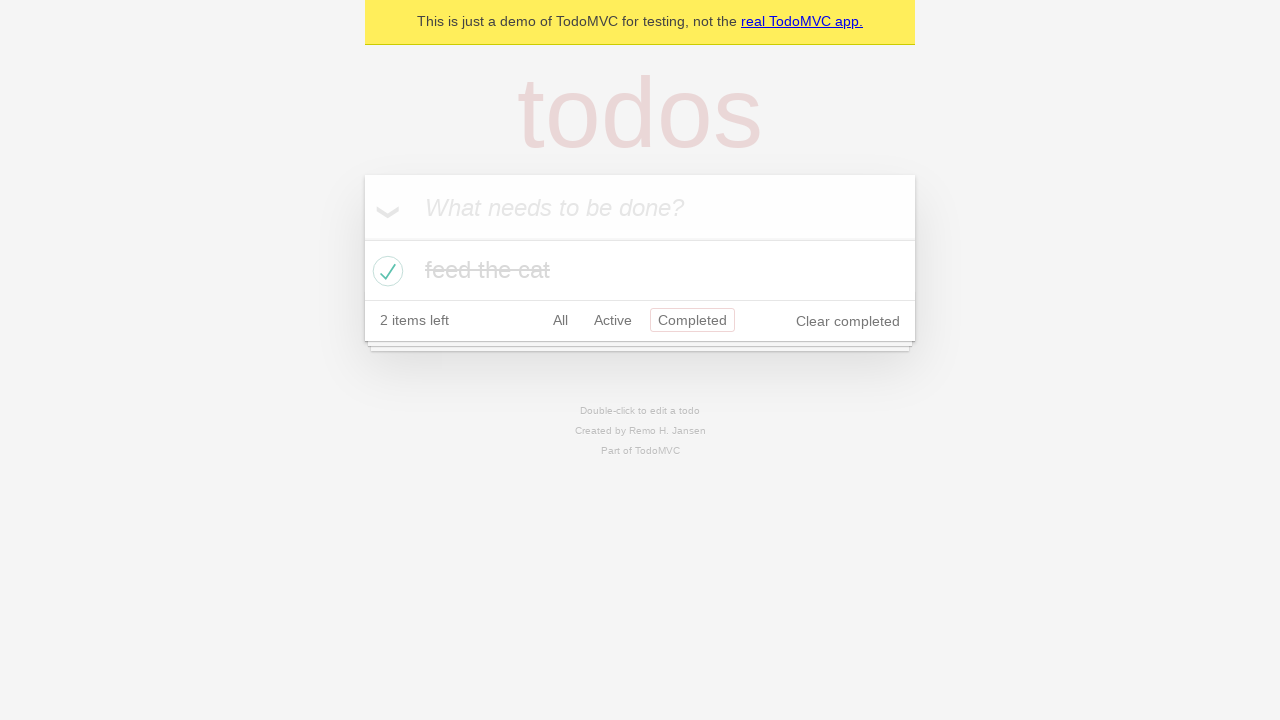